Tests that new todo items are appended to the bottom of the list and the count displays correctly

Starting URL: https://demo.playwright.dev/todomvc

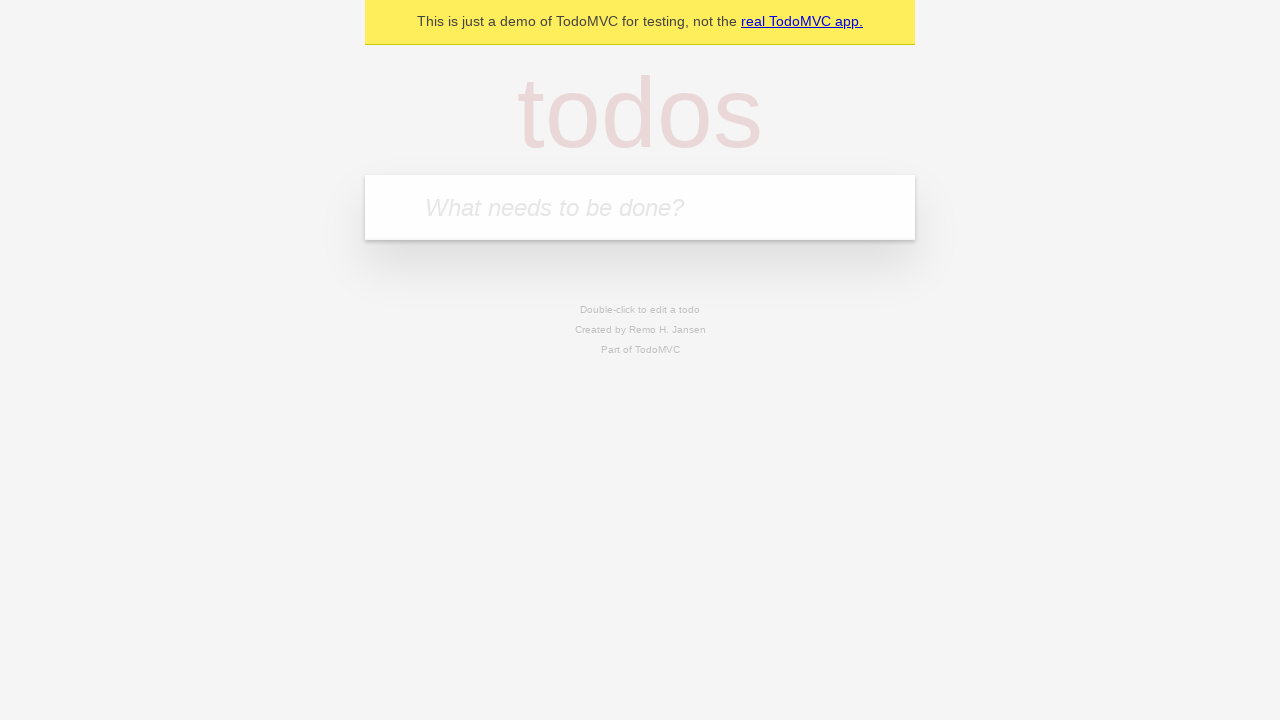

Filled todo input with 'buy some cheese' on internal:attr=[placeholder="What needs to be done?"i]
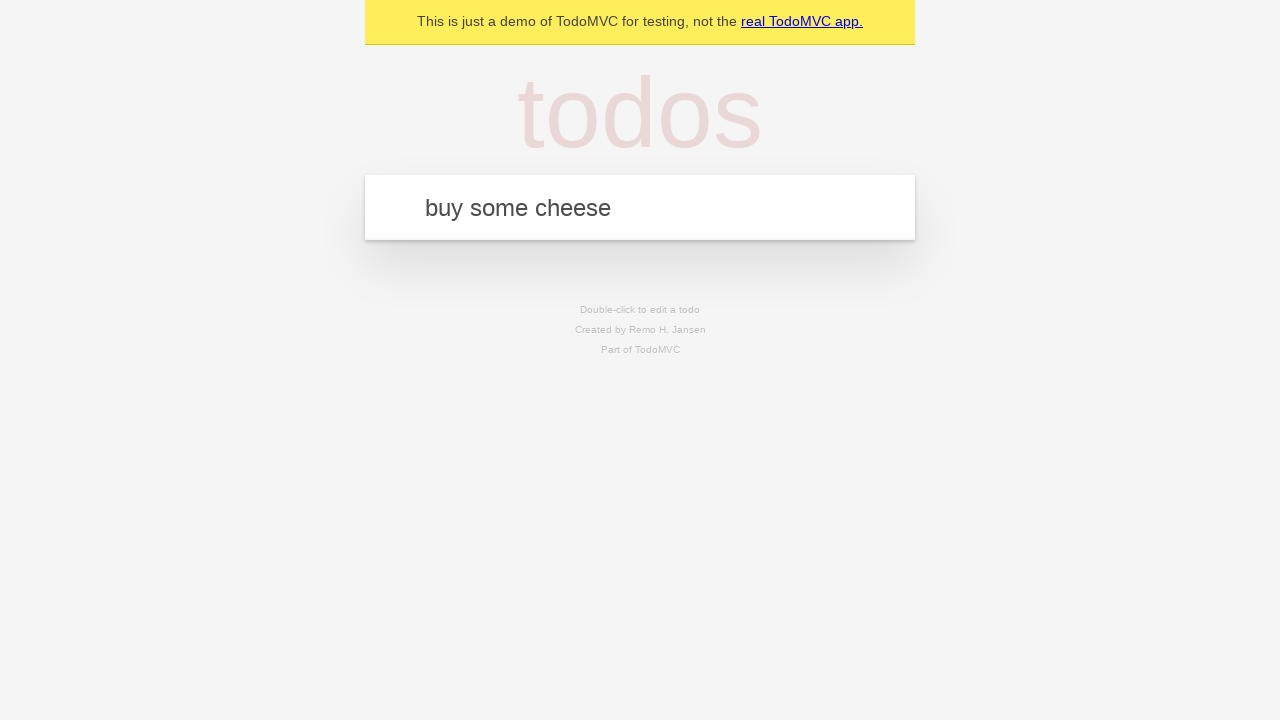

Pressed Enter to add first todo item on internal:attr=[placeholder="What needs to be done?"i]
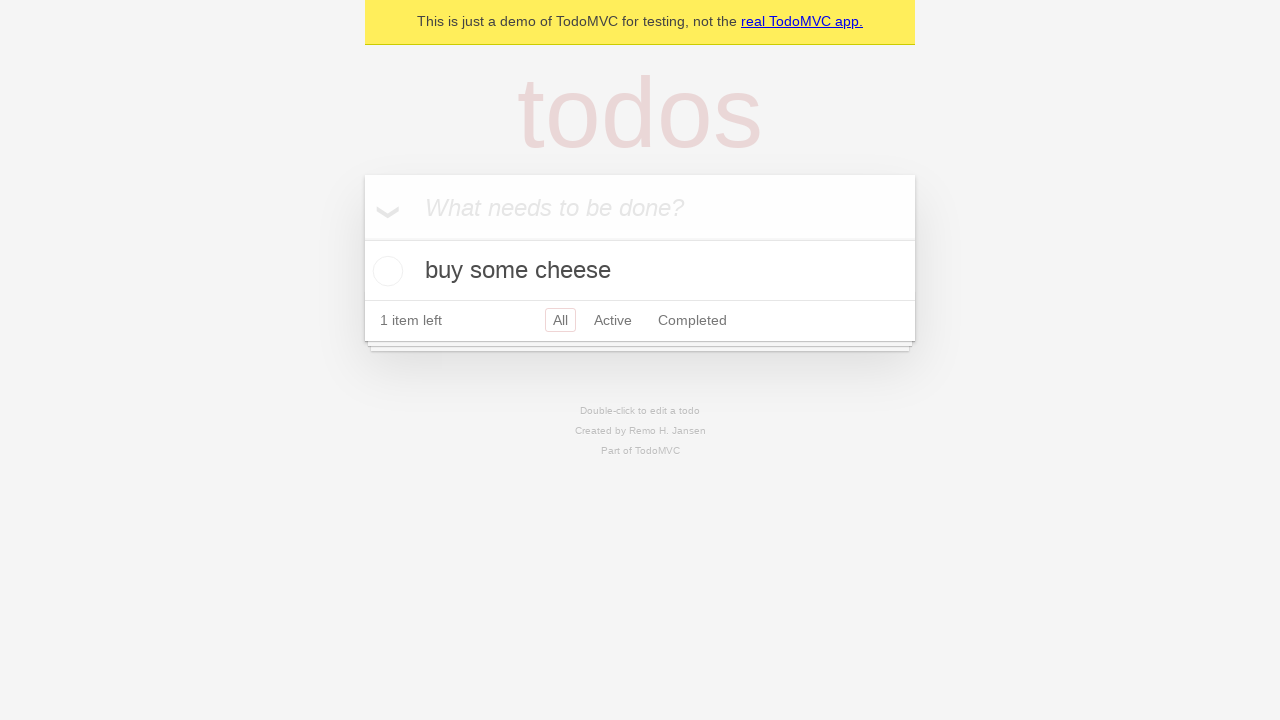

Filled todo input with 'feed the cat' on internal:attr=[placeholder="What needs to be done?"i]
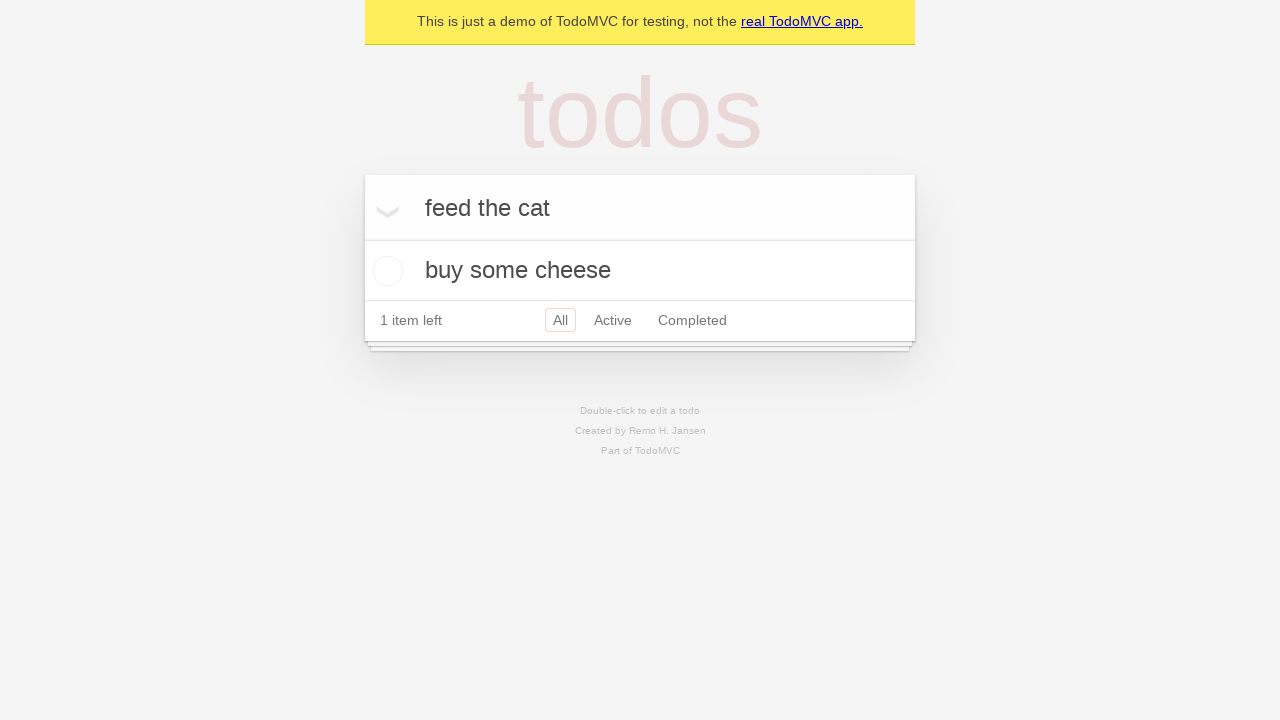

Pressed Enter to add second todo item on internal:attr=[placeholder="What needs to be done?"i]
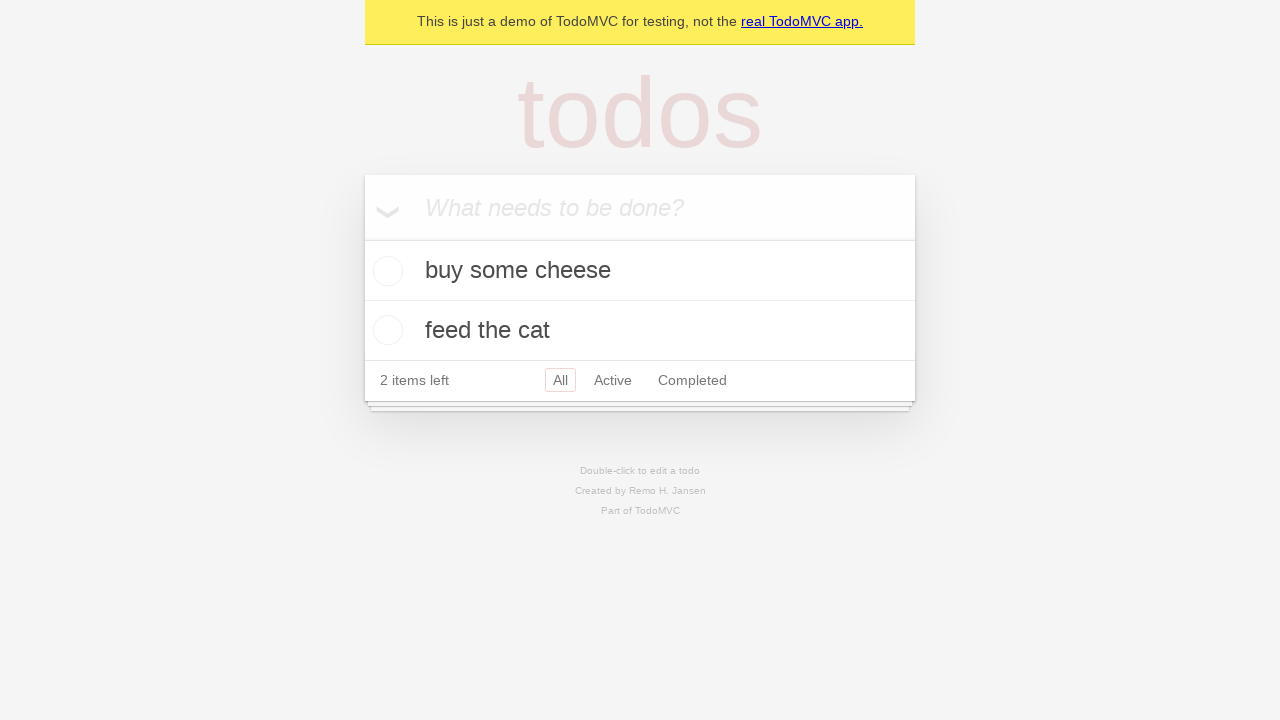

Filled todo input with 'book a doctors appointment' on internal:attr=[placeholder="What needs to be done?"i]
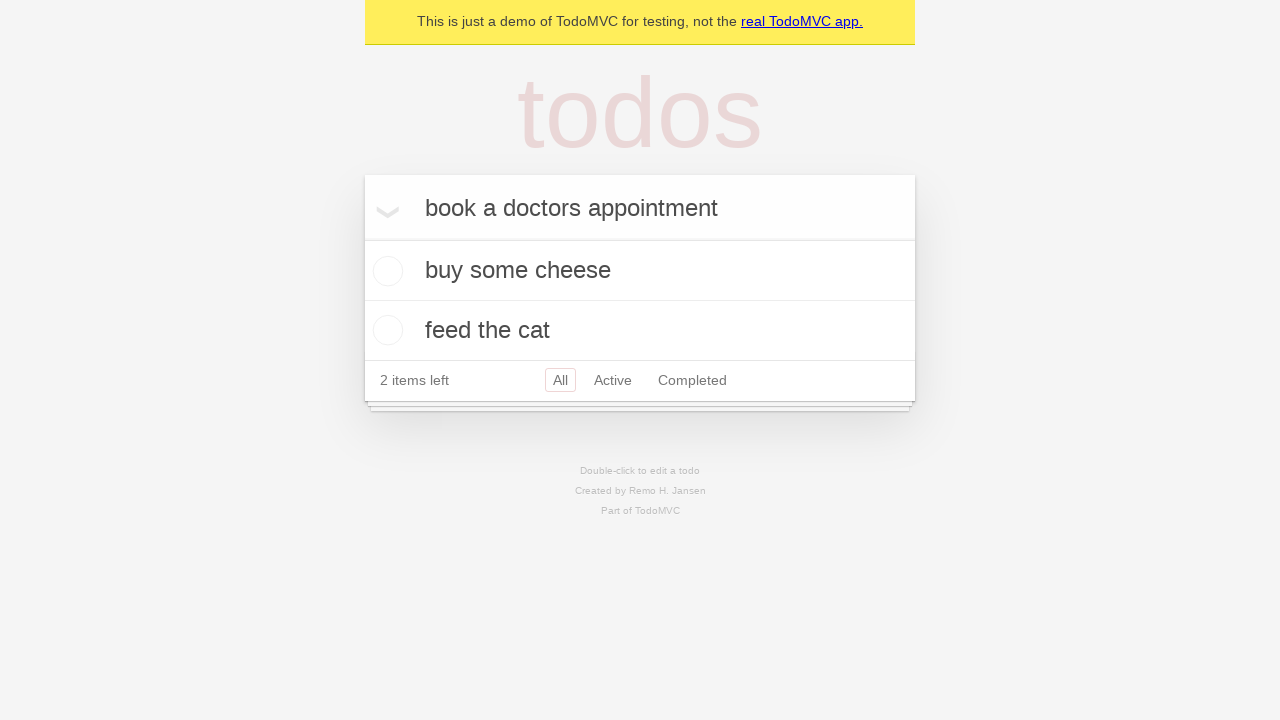

Pressed Enter to add third todo item on internal:attr=[placeholder="What needs to be done?"i]
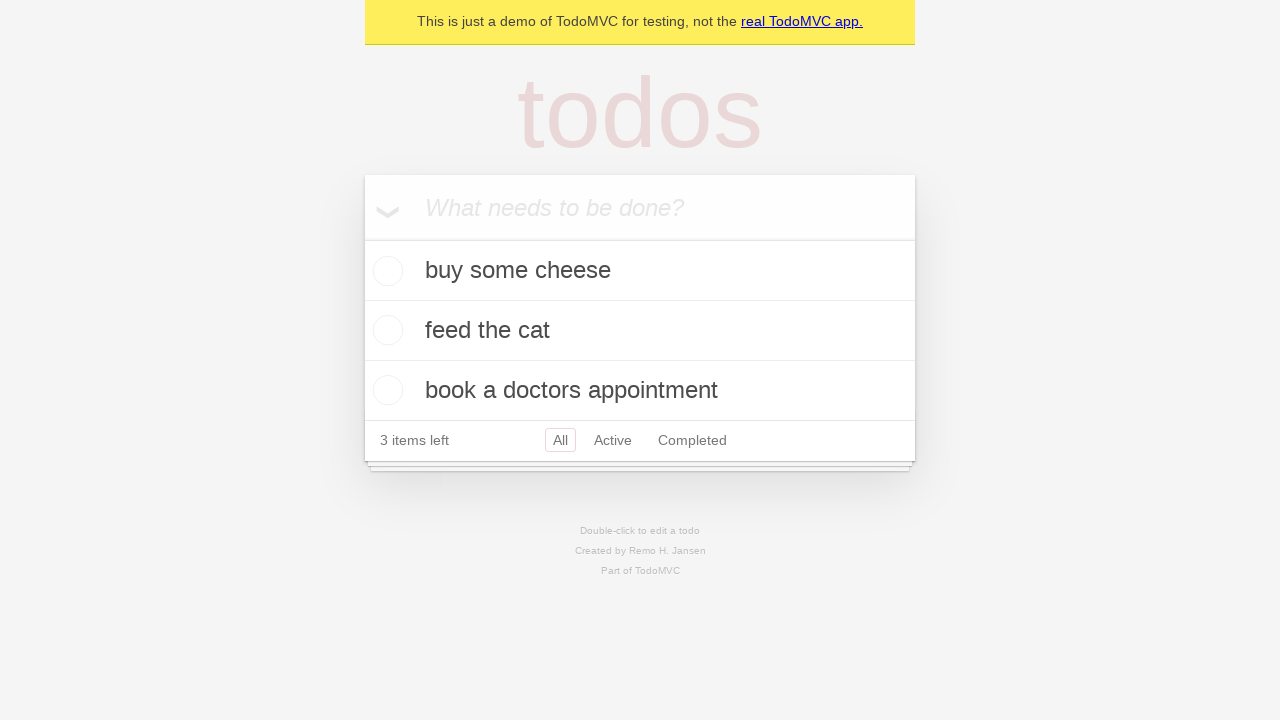

Todo count element appeared, confirming all items were added
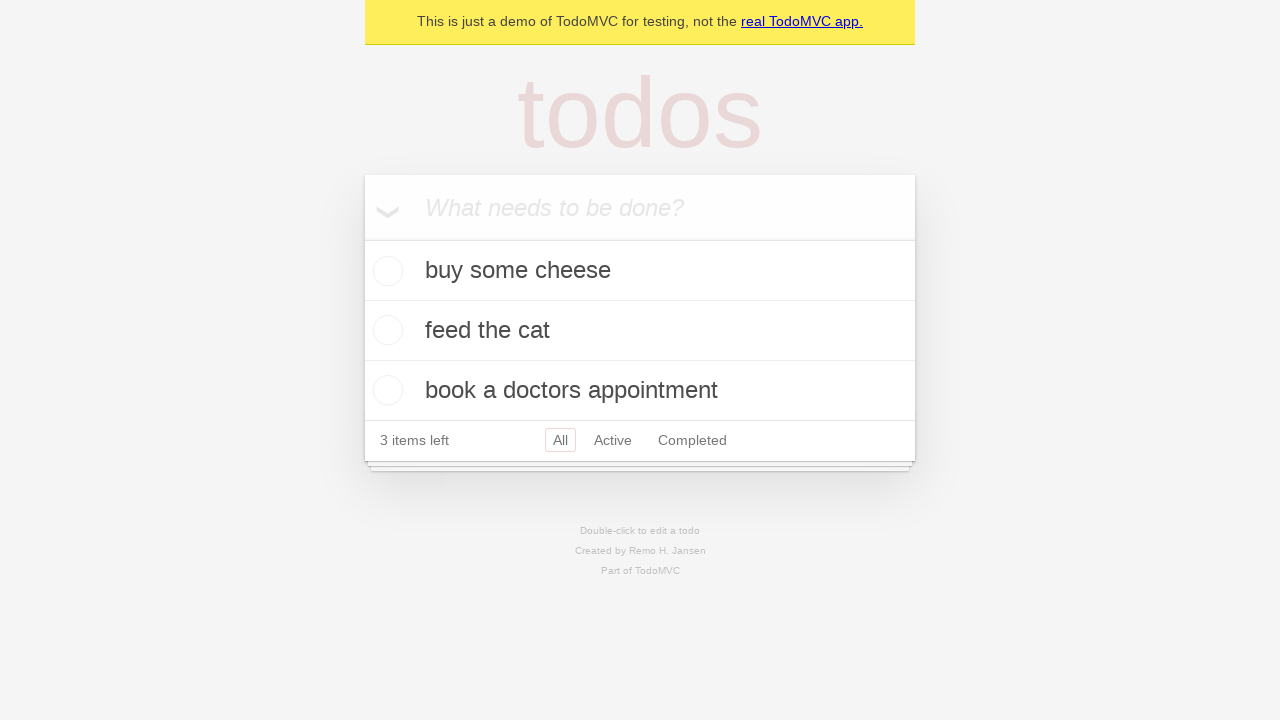

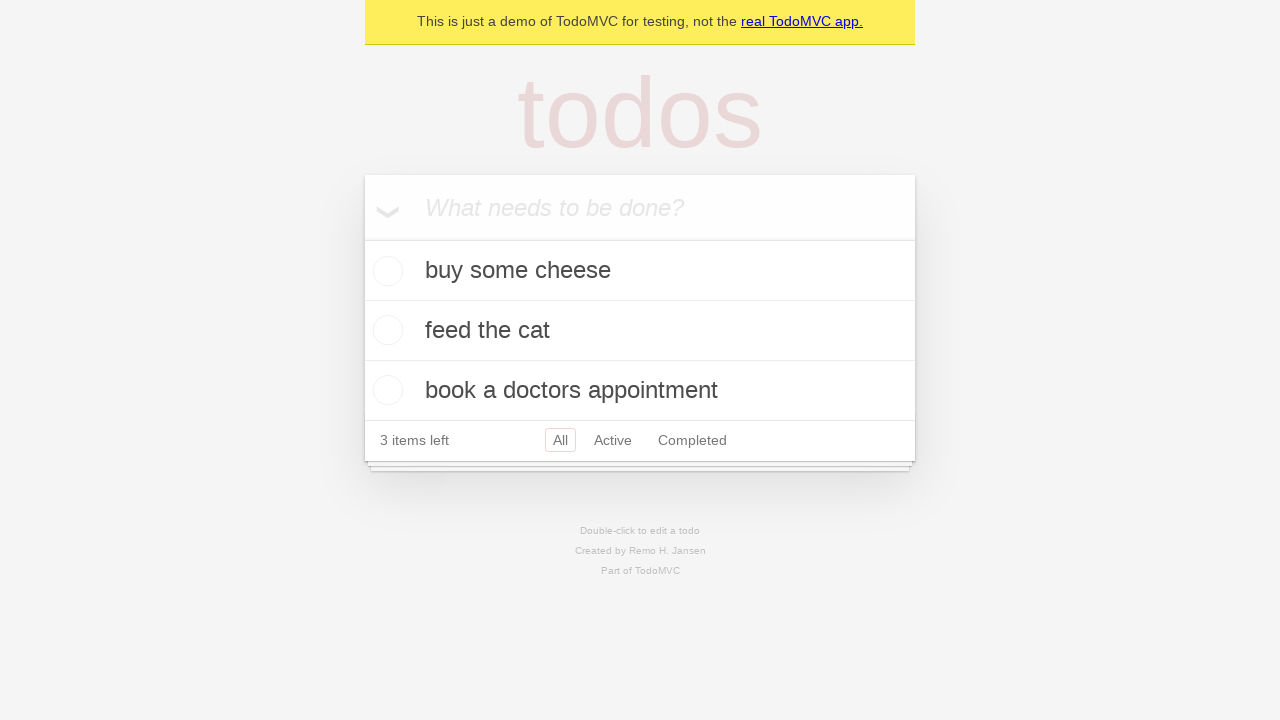